Tests browser alert handling by clicking a button that triggers a confirmation alert, then dismissing the alert

Starting URL: https://demoqa.com/alerts

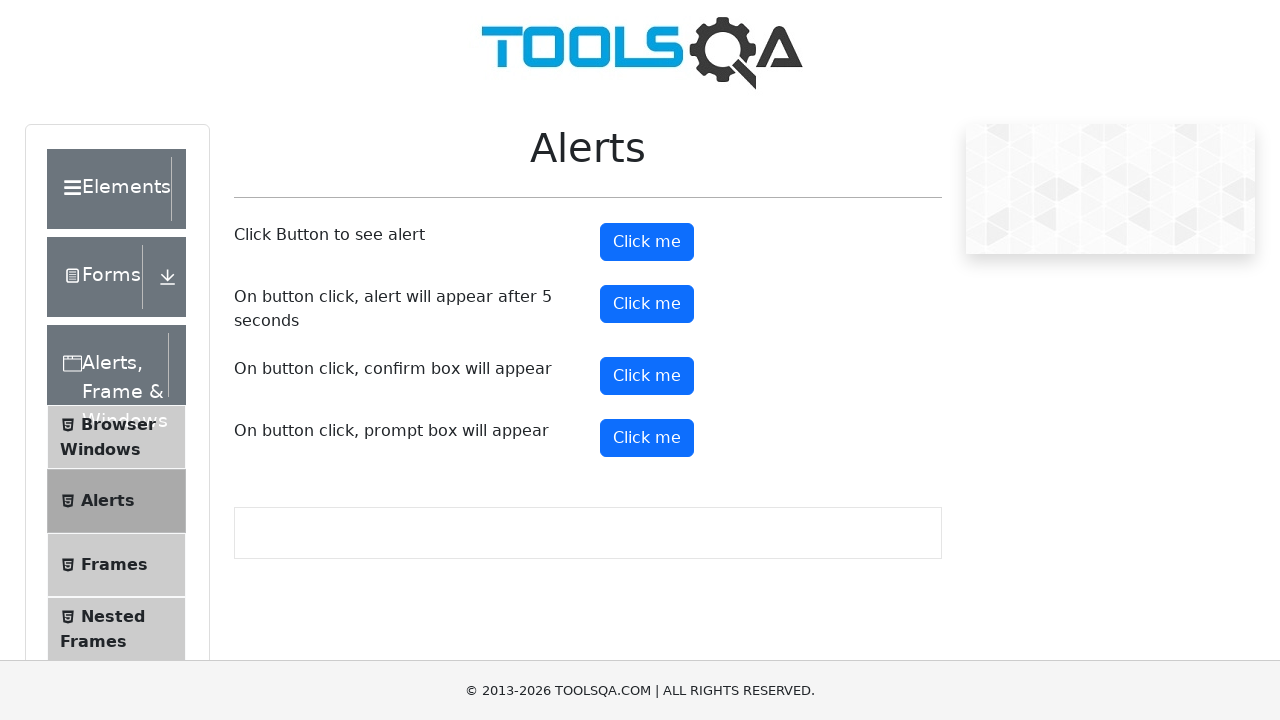

Set up dialog handler to dismiss confirmation alerts
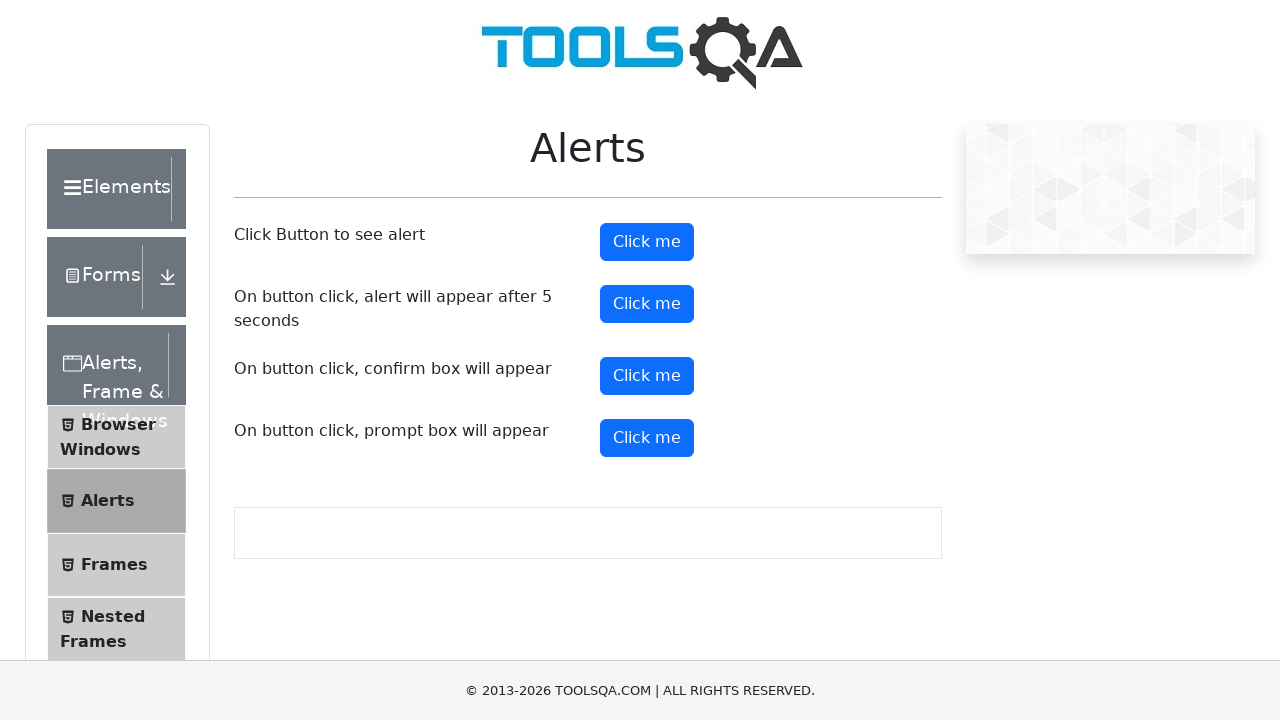

Clicked confirm button to trigger the confirmation alert at (647, 376) on button#confirmButton
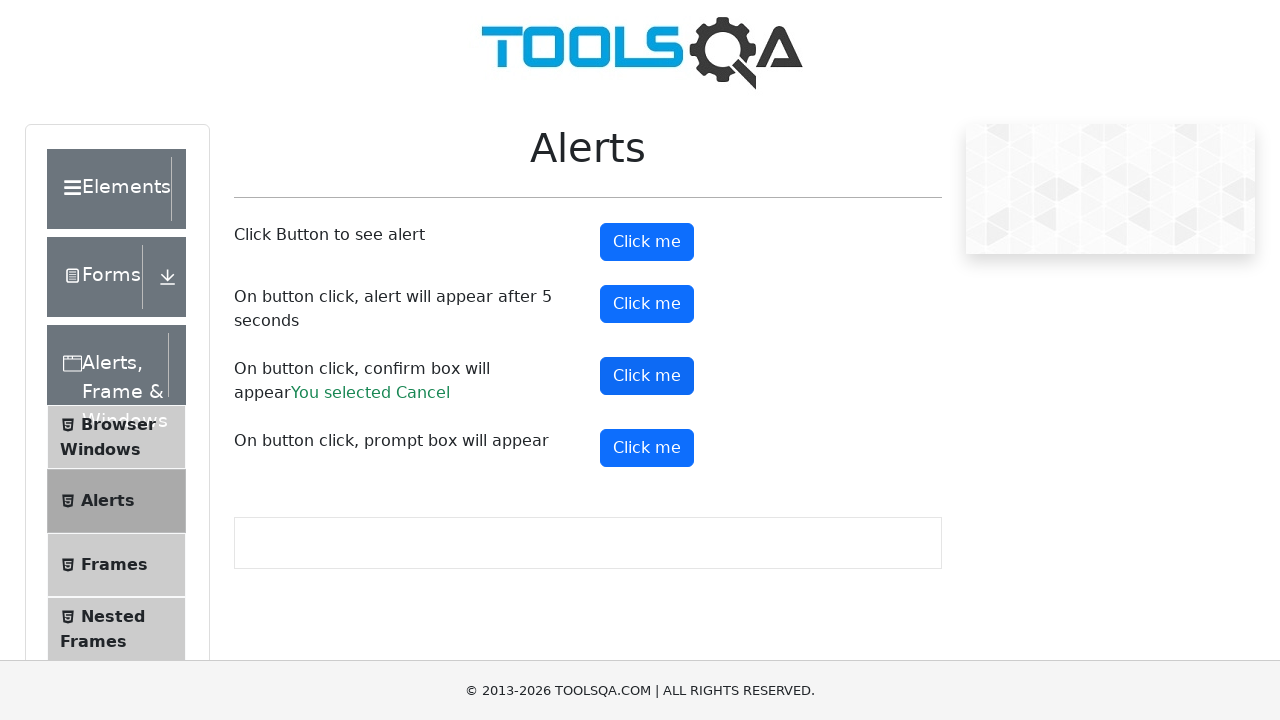

Confirmation alert was dismissed and result appeared
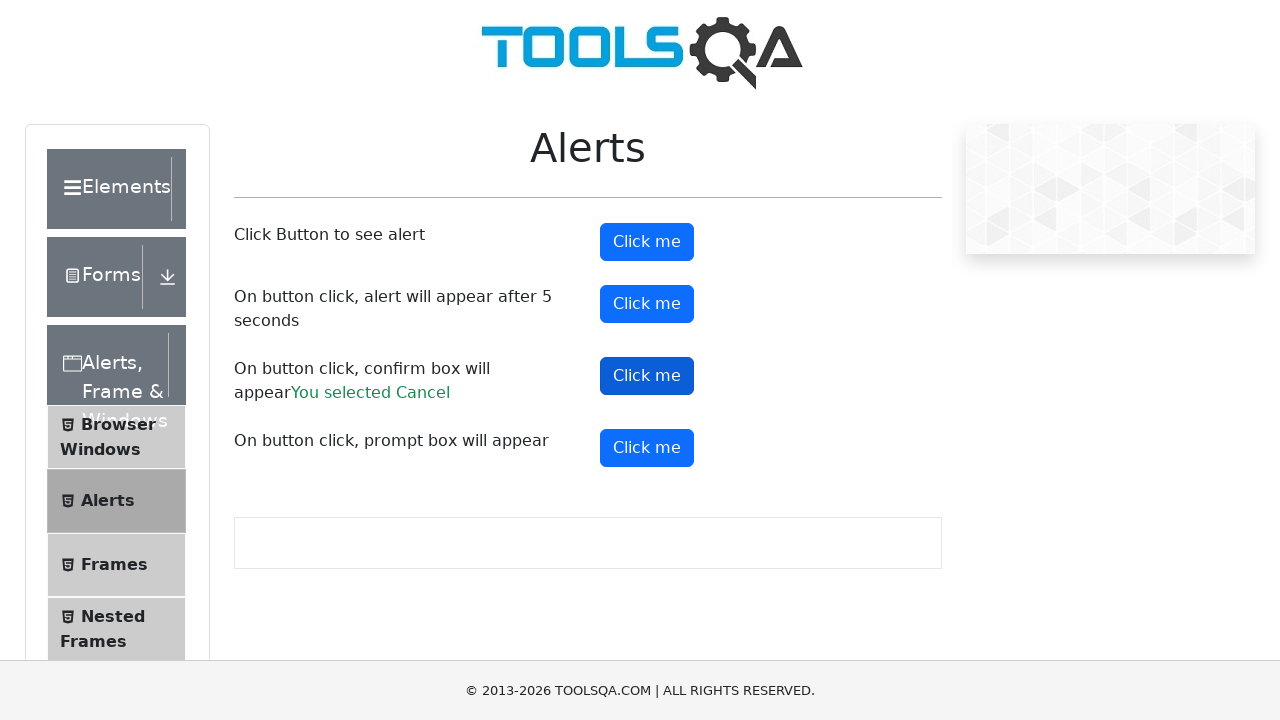

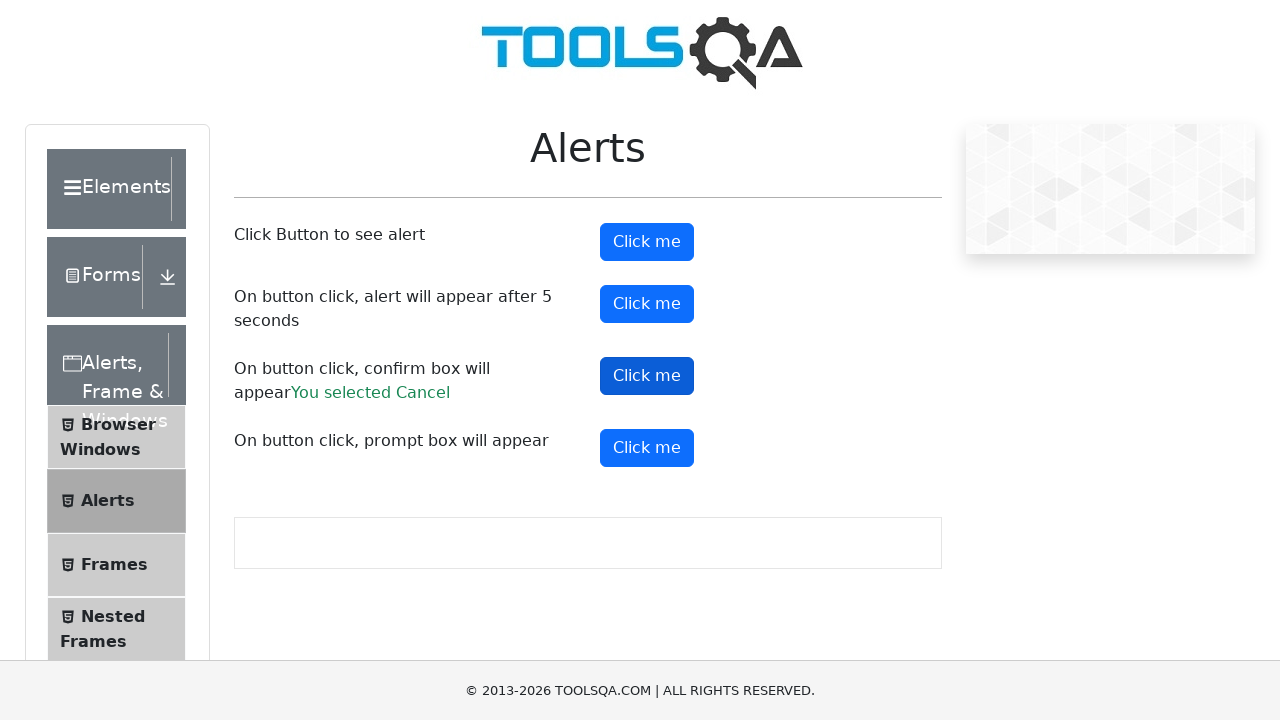